Validates room section is displayed

Starting URL: https://homedepot.com/

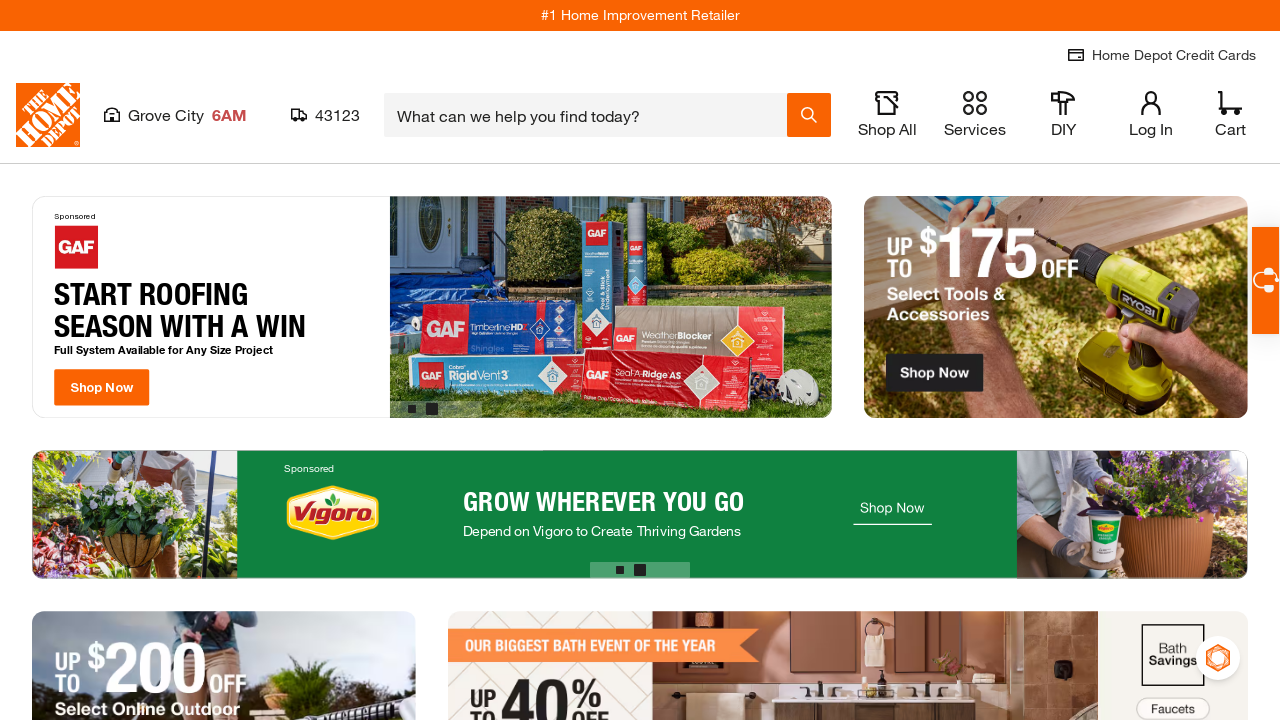

Scrolled to bottom of page to view footer area
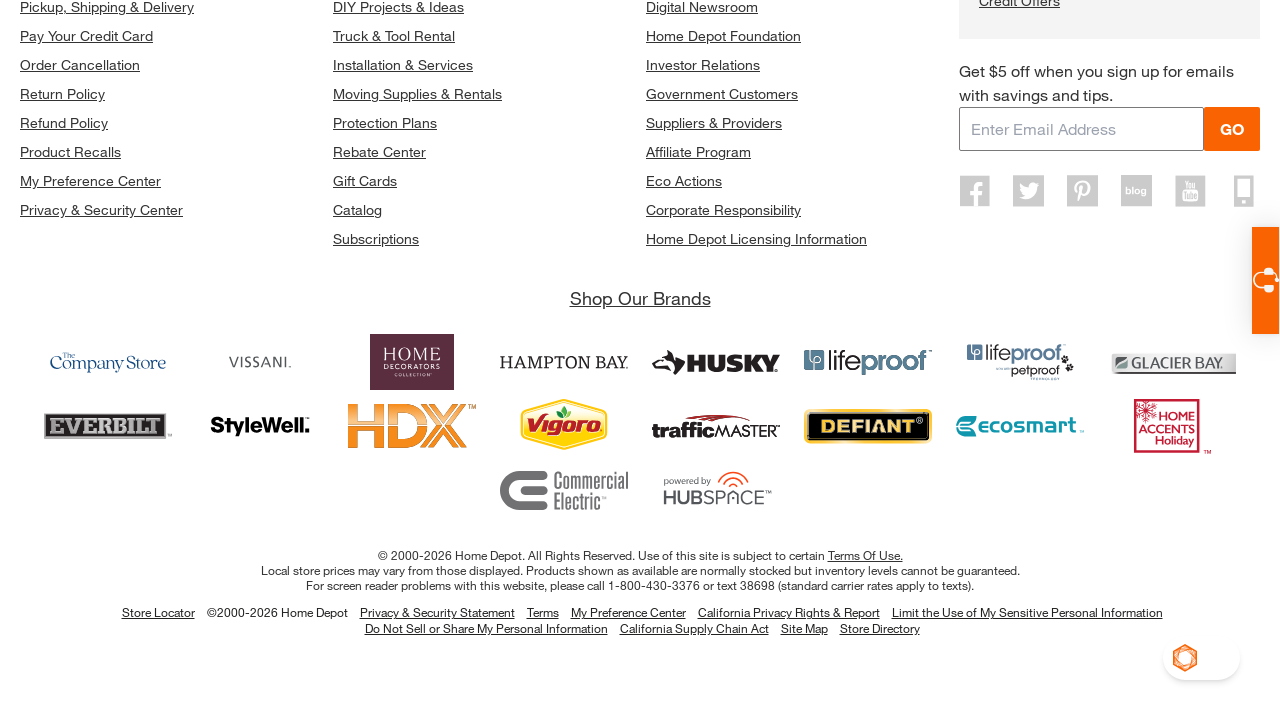

Room section content loaded and verified
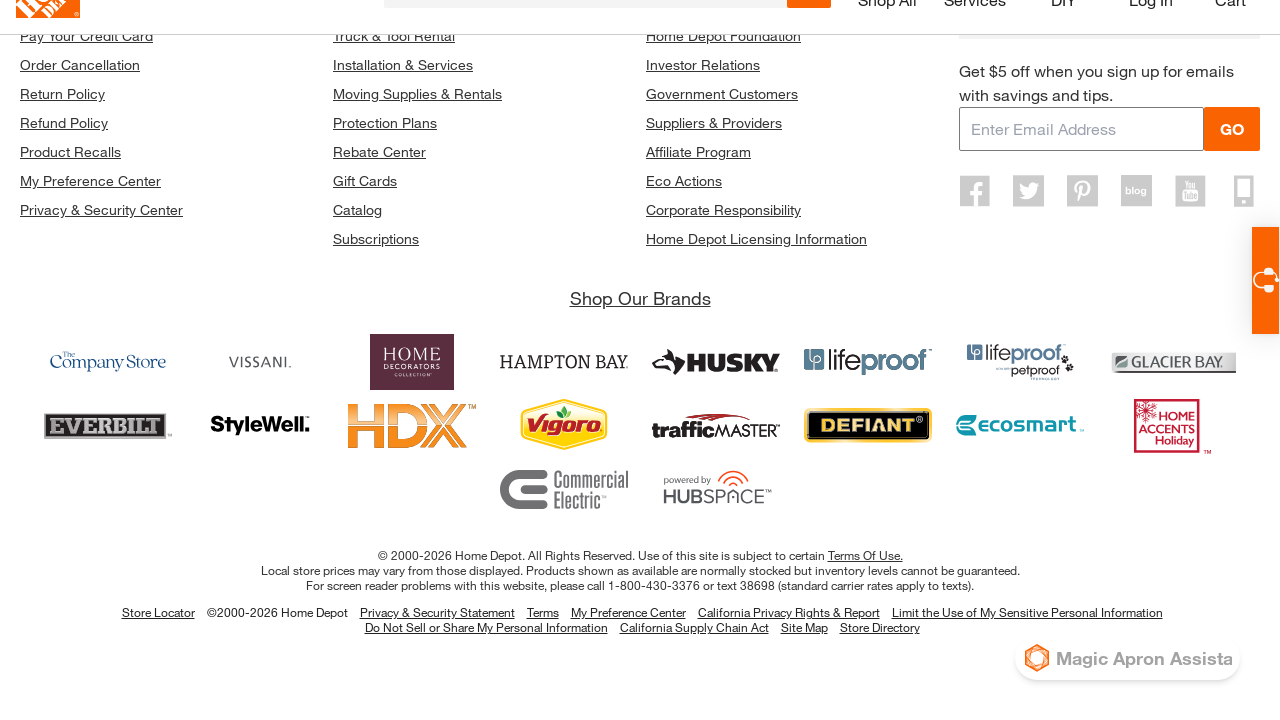

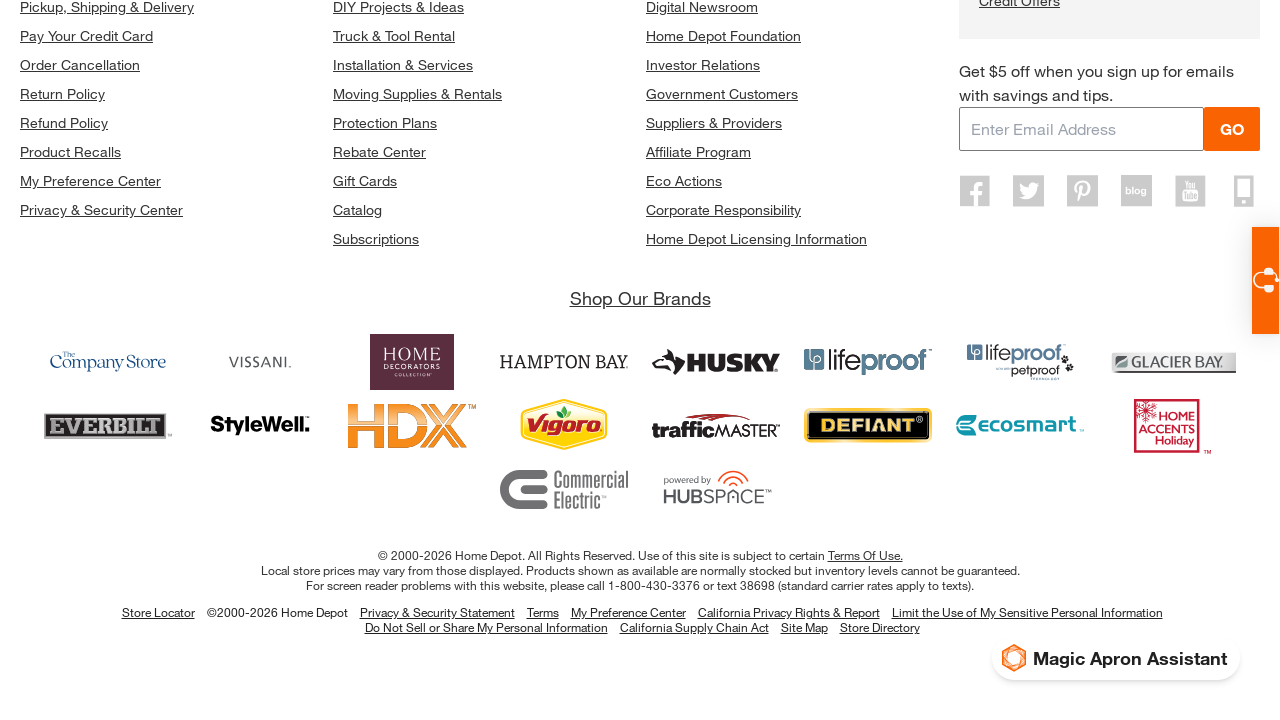